Tests JavaScript alert handling by clicking buttons that trigger JS Alert, JS Confirm, and JS Prompt dialogs, and interacting with each dialog appropriately (accepting them and entering text in the prompt).

Starting URL: https://the-internet.herokuapp.com/javascript_alerts

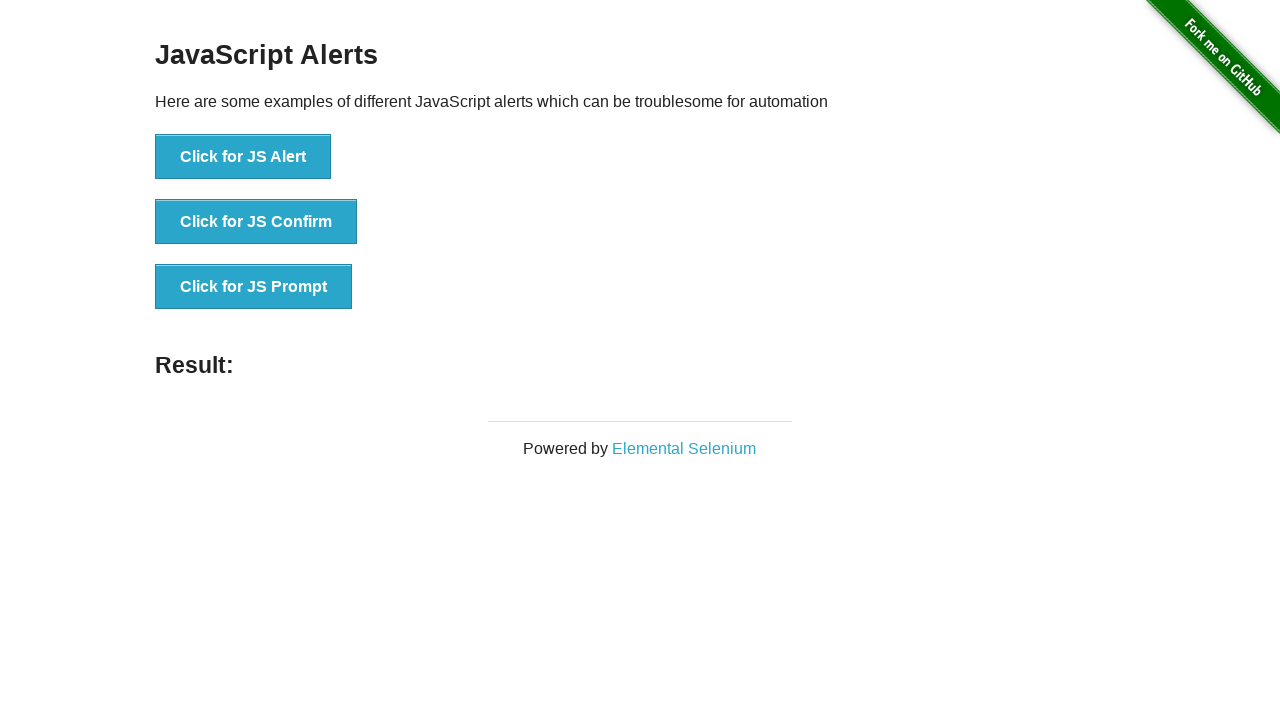

Set up dialog handler to accept JS Alert
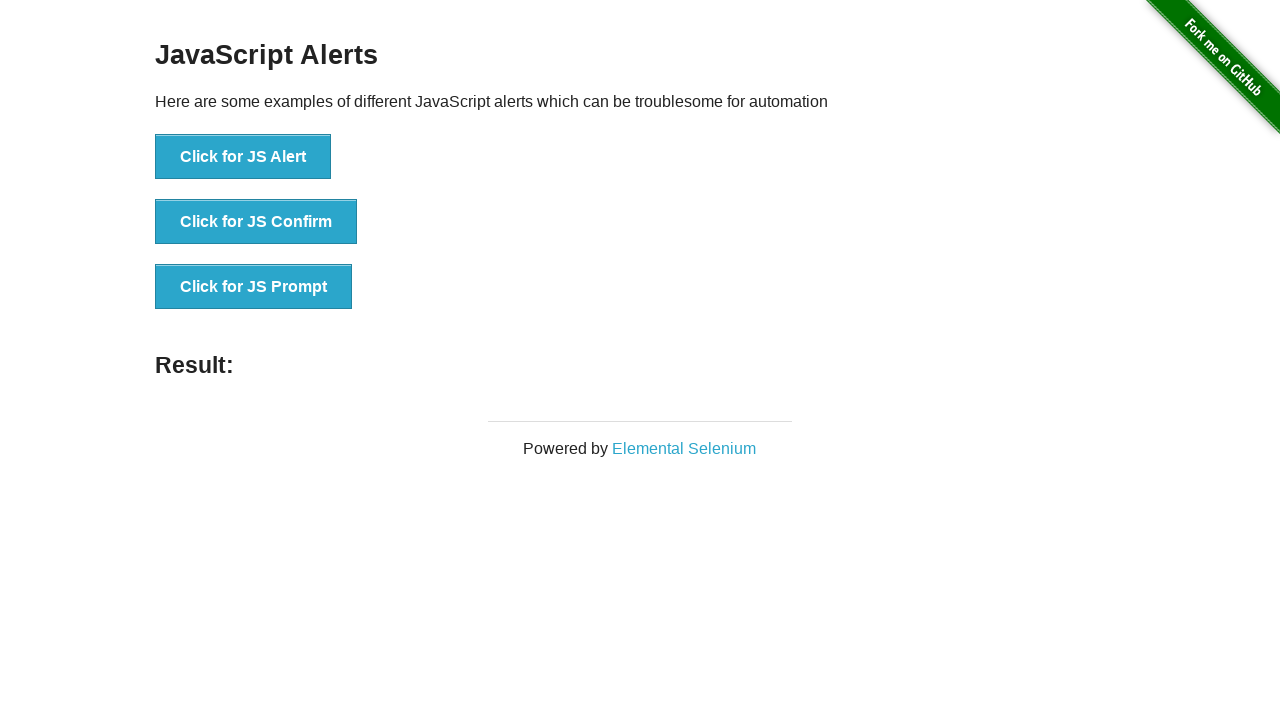

Clicked button to trigger JS Alert dialog at (243, 157) on text=Click for JS Alert
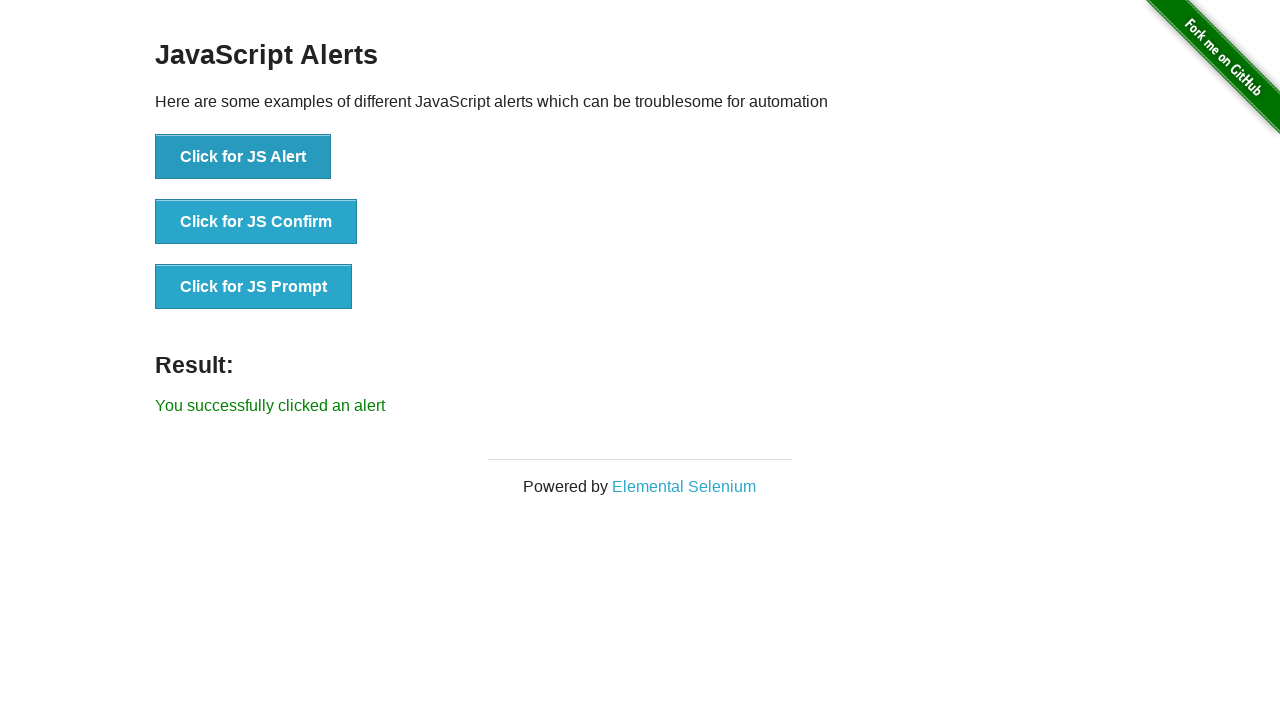

Set up dialog handler to accept JS Confirm
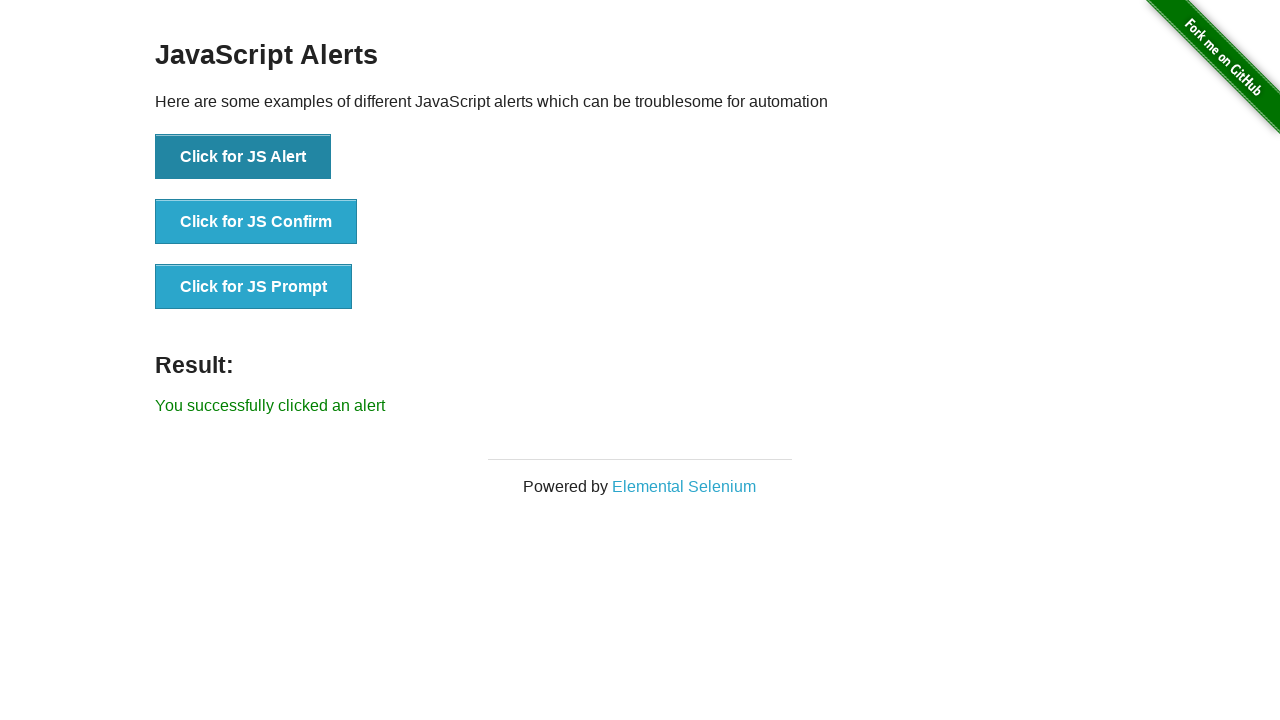

Clicked button to trigger JS Confirm dialog at (256, 222) on text=Click for JS Confirm
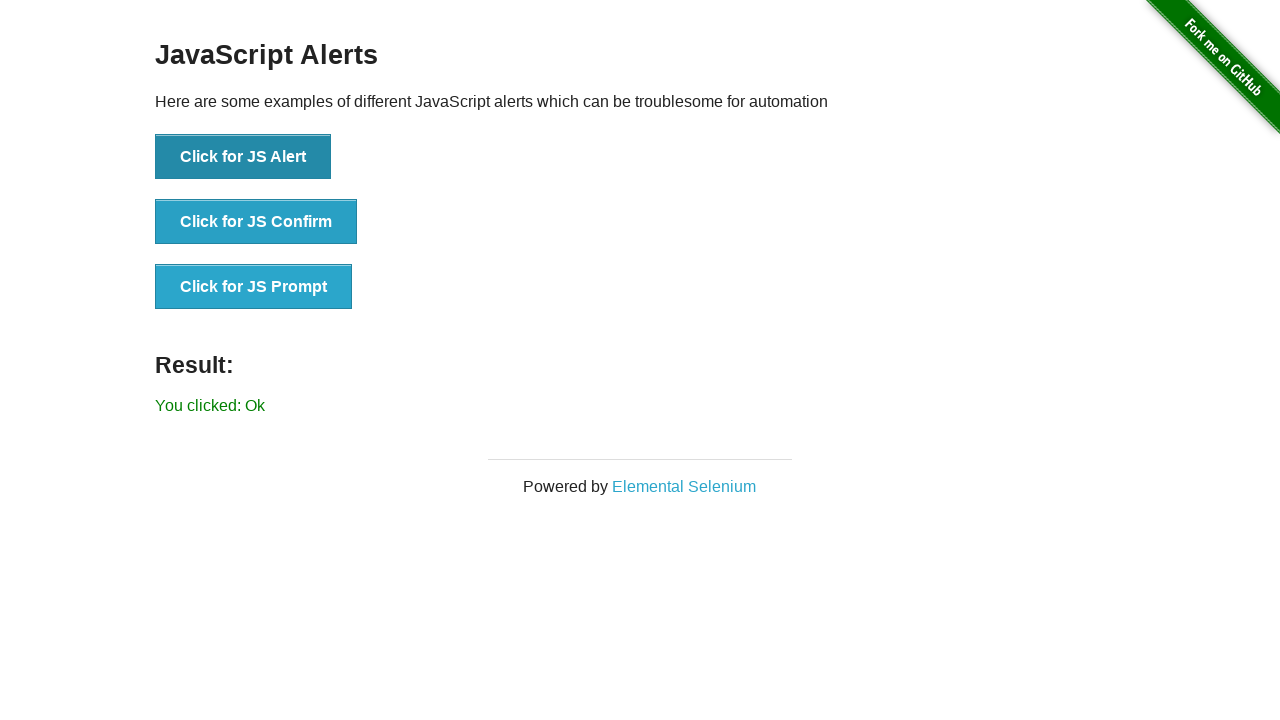

Set up dialog handler to accept JS Prompt with text input
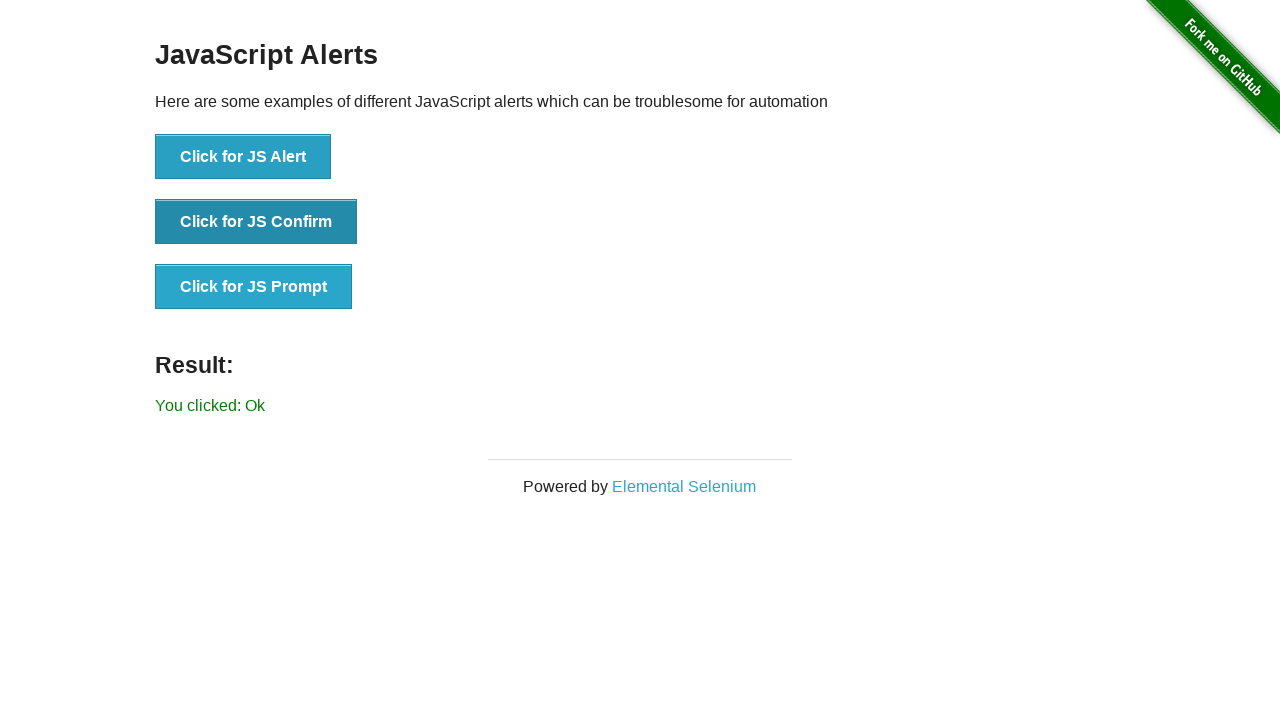

Clicked button to trigger JS Prompt dialog and entered text at (254, 287) on text=Click for JS Prompt
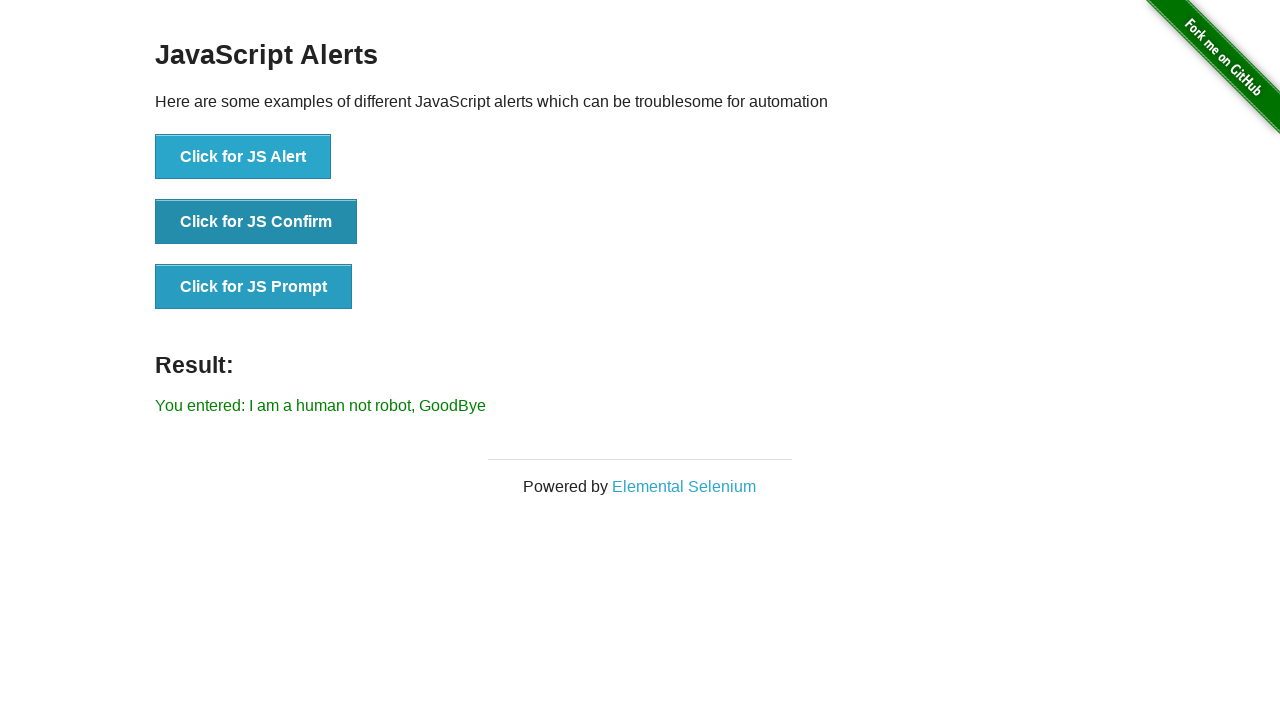

Result element displayed after all dialog interactions
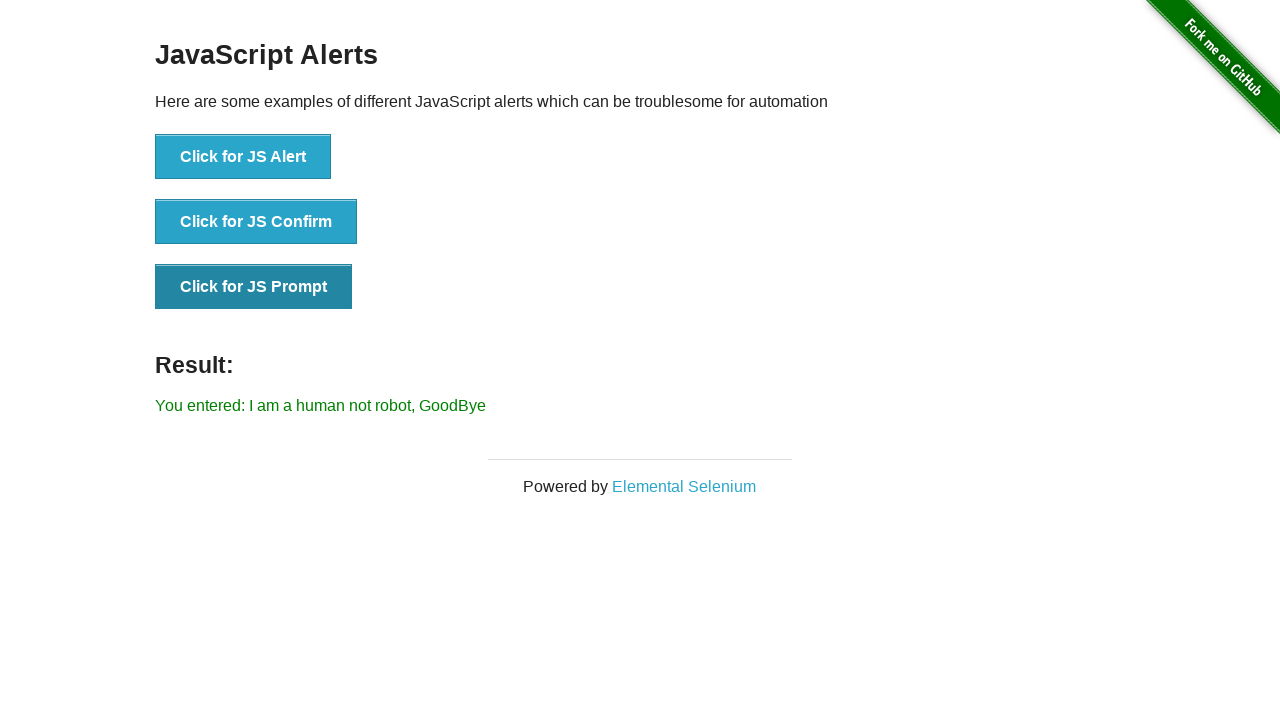

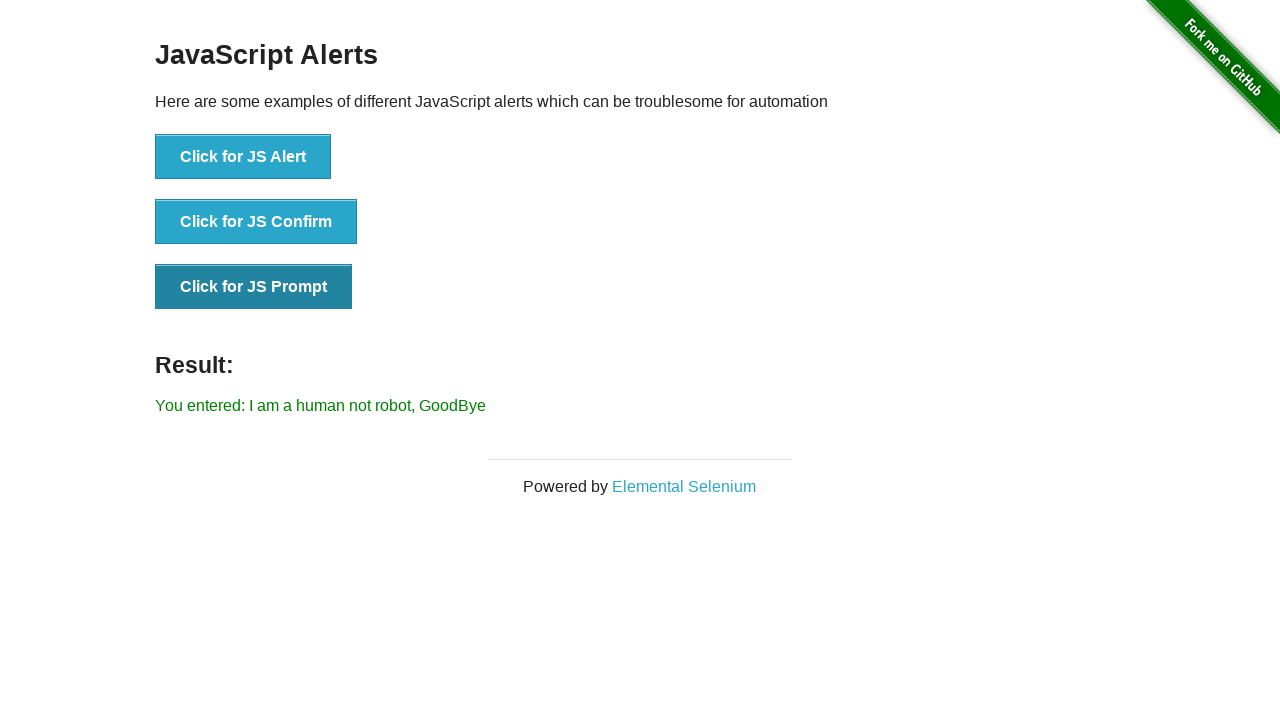